Tests zip code validation with 4 digits, expecting an error message

Starting URL: https://www.sharelane.com/cgi-bin/register.py

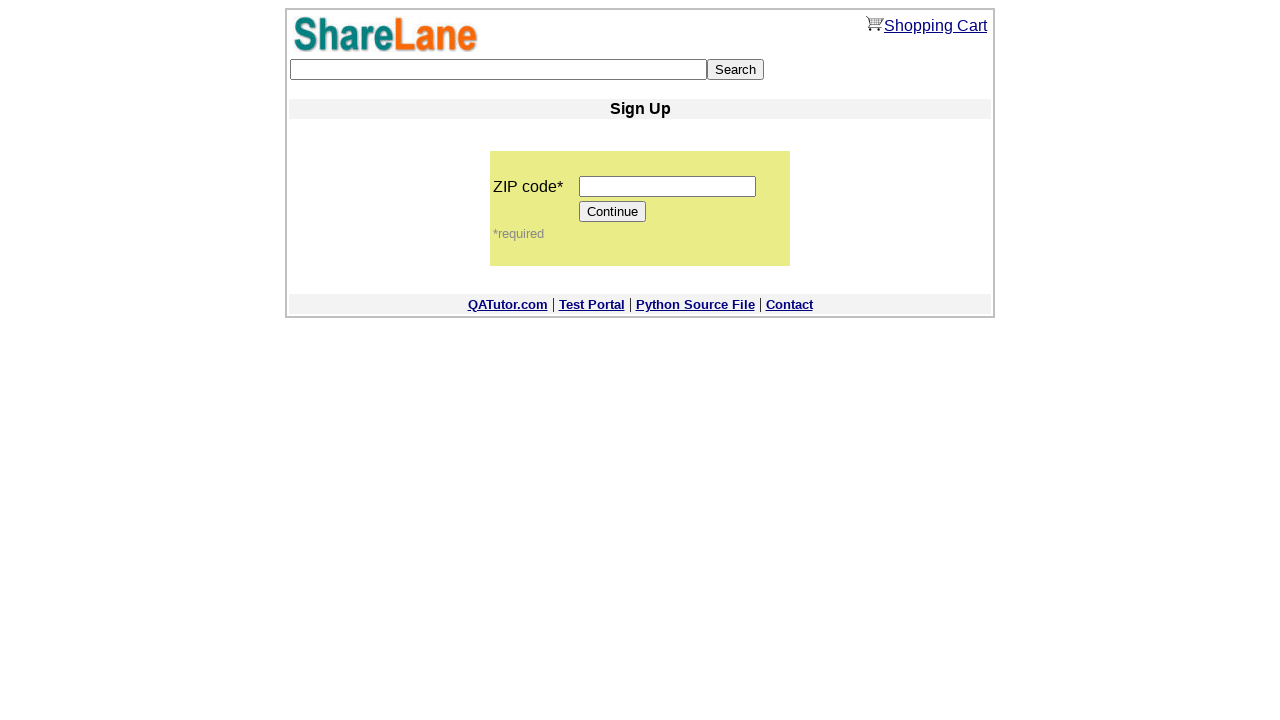

Filled zip code field with 4 digits '1111' on input[name='zip_code']
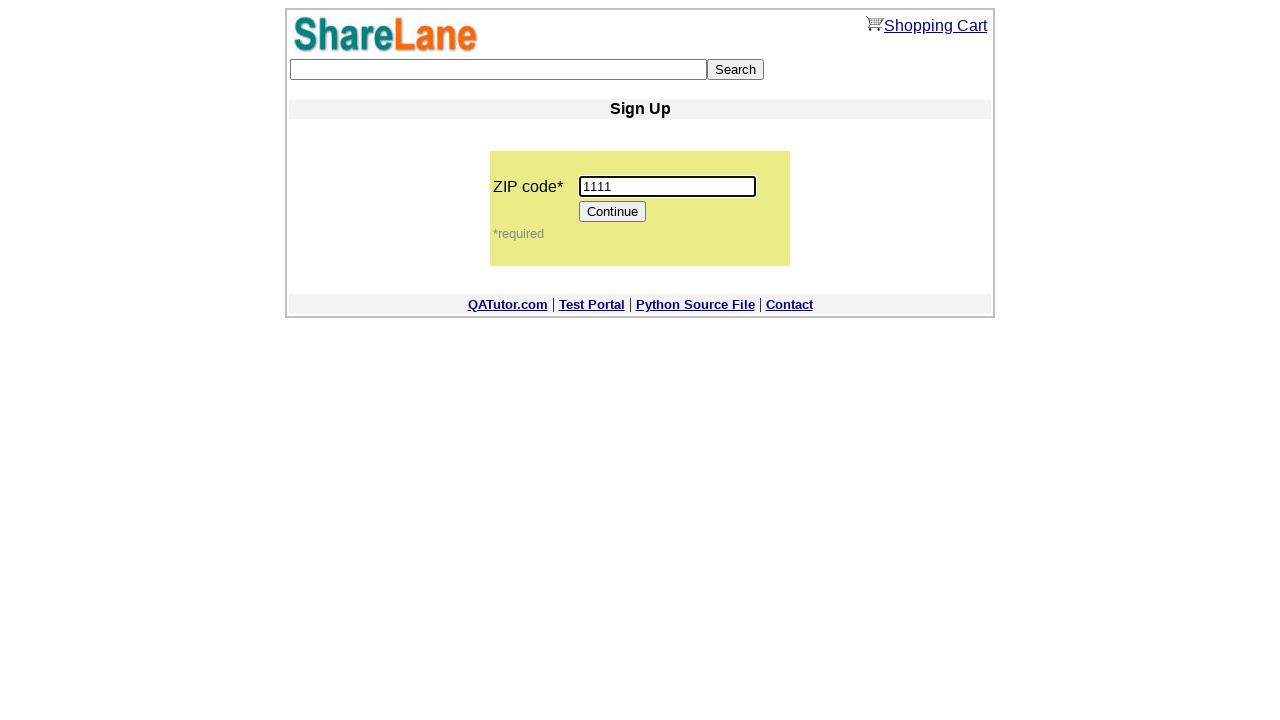

Clicked Continue button at (613, 212) on input[value='Continue']
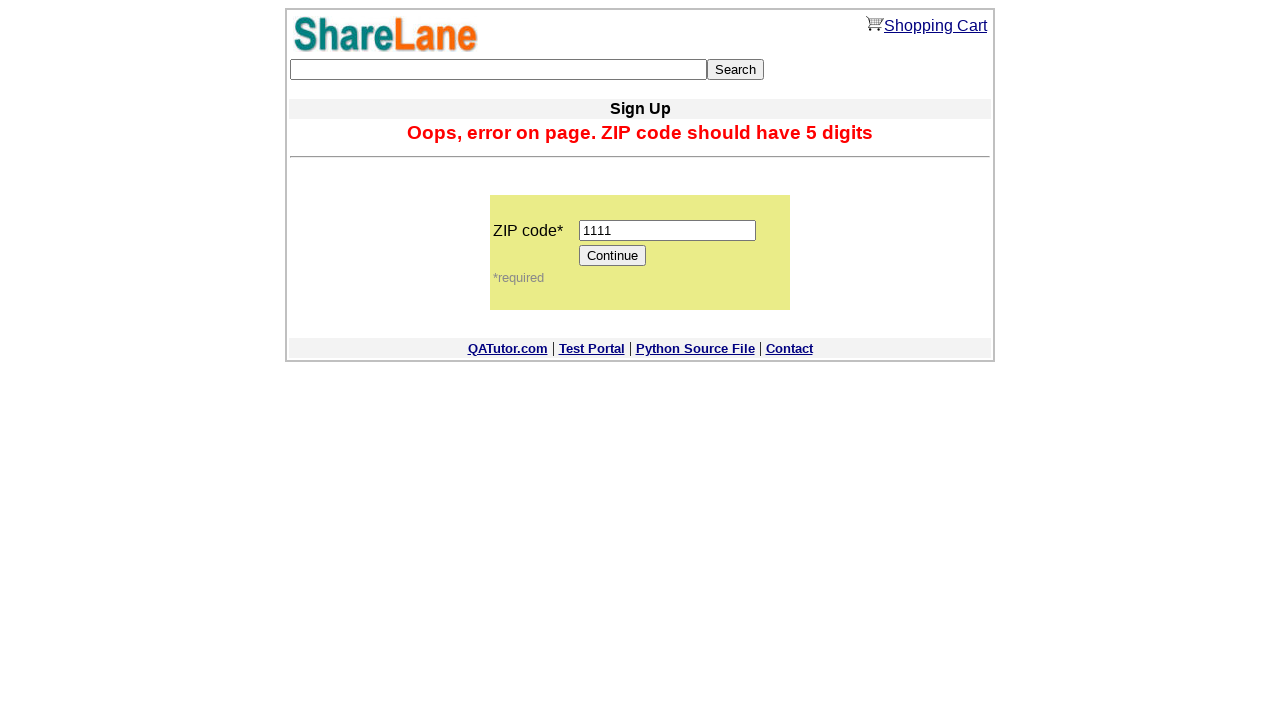

Error message appeared validating 4-digit zip code rejection
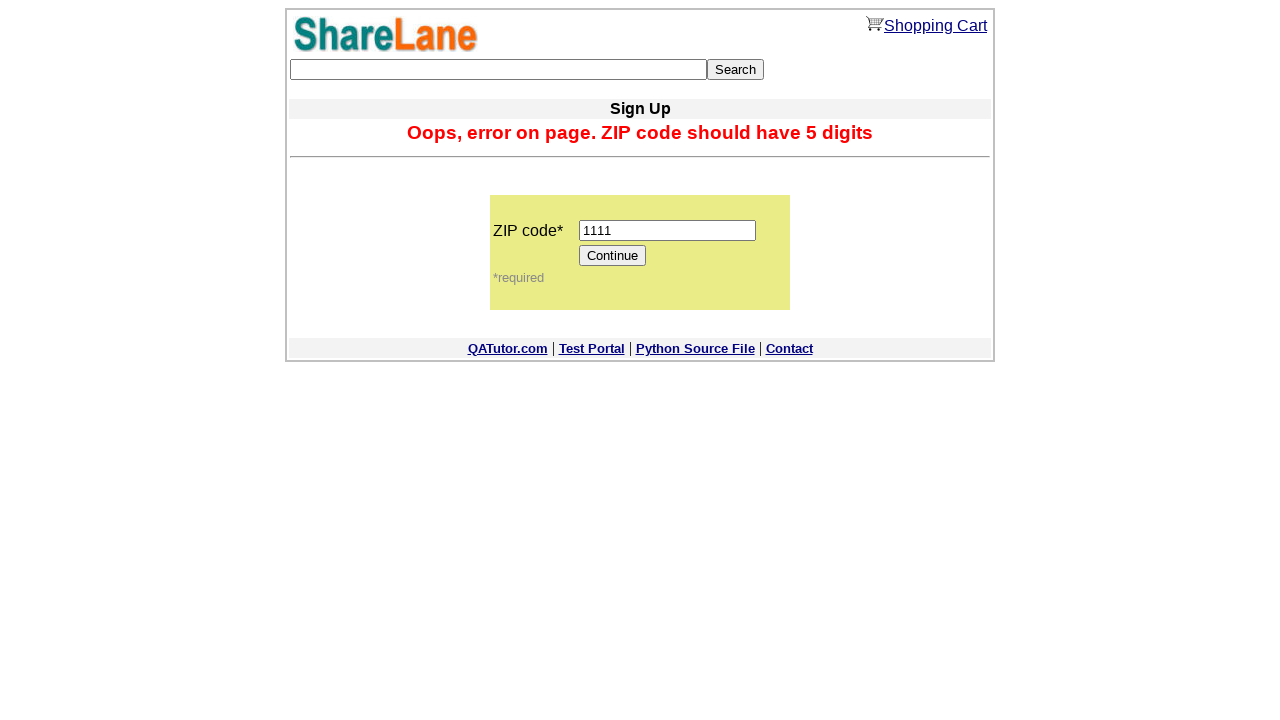

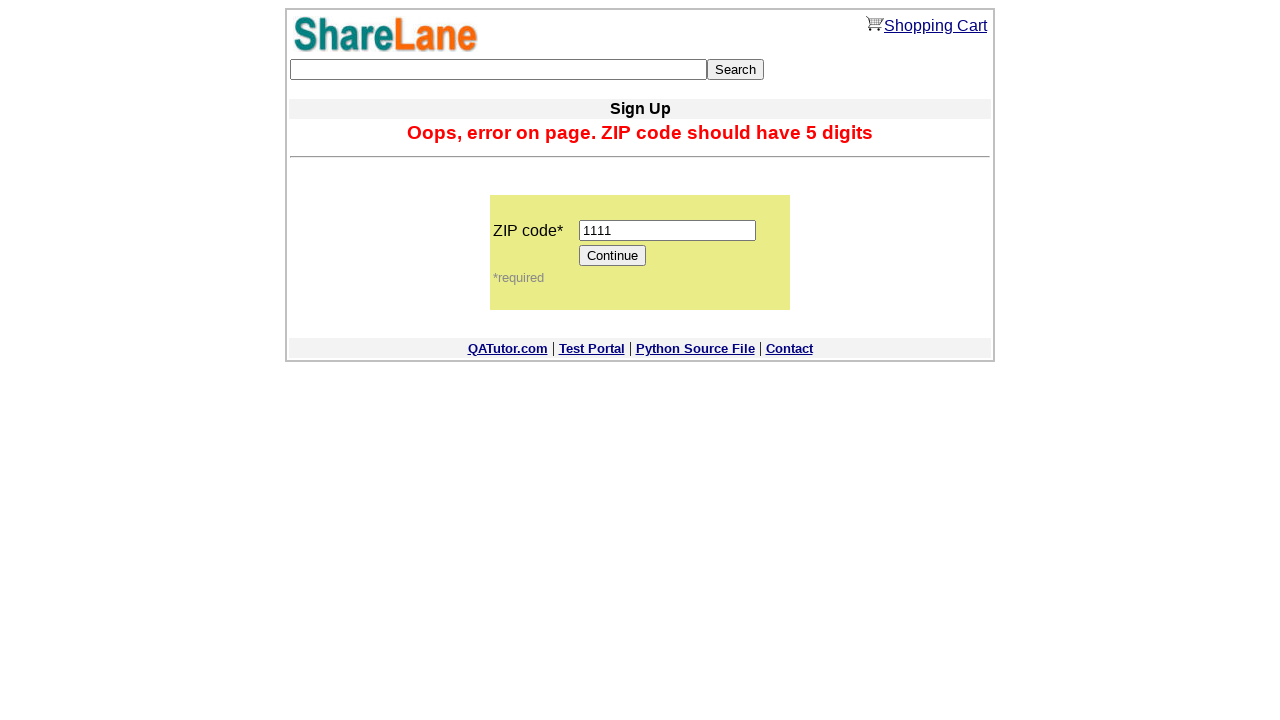